Tests right-click (context click) functionality on a button by performing a right-click action and verifying the success message appears

Starting URL: https://demoqa.com/buttons

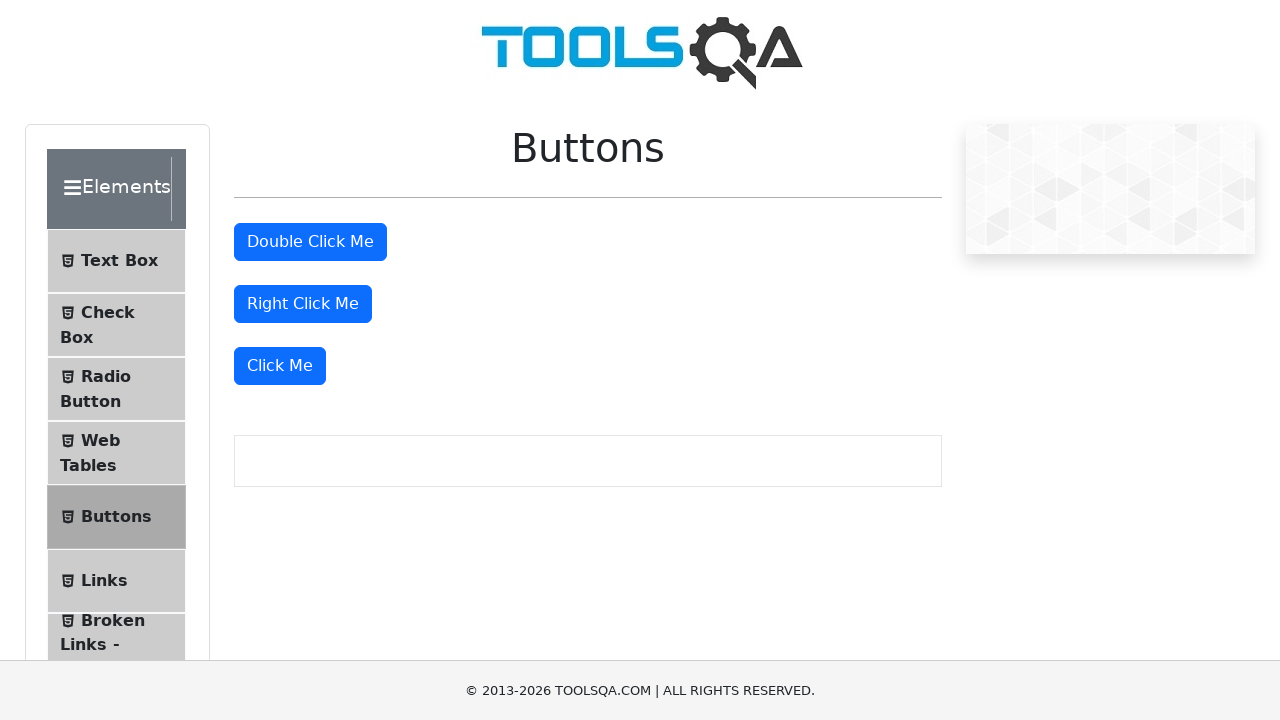

Located the right-click button element
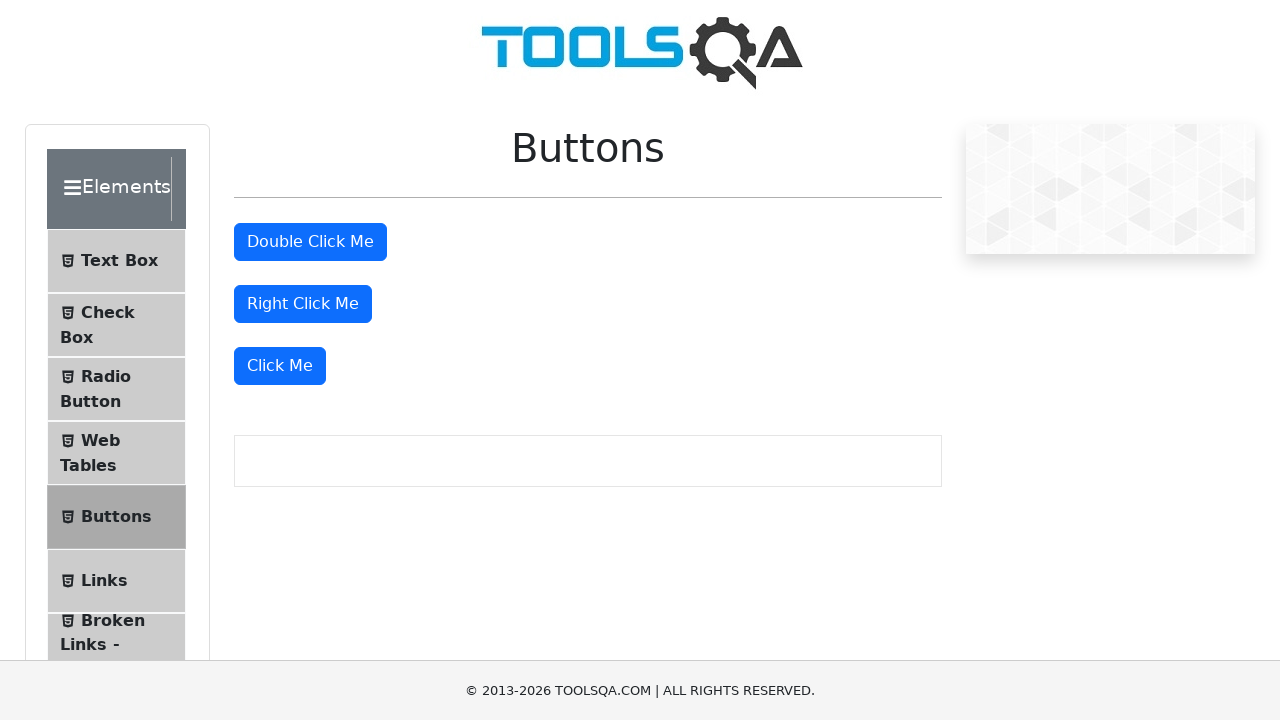

Scrolled right-click button into view
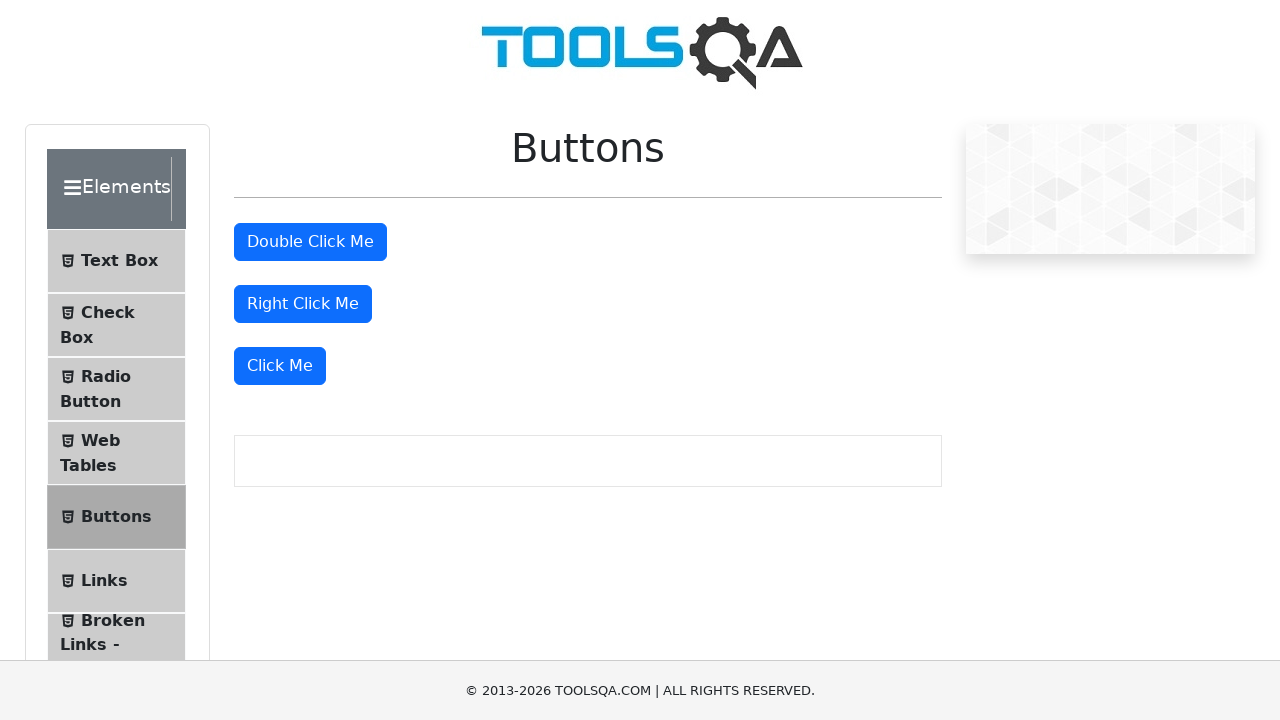

Performed right-click (context click) on the button at (303, 304) on #rightClickBtn
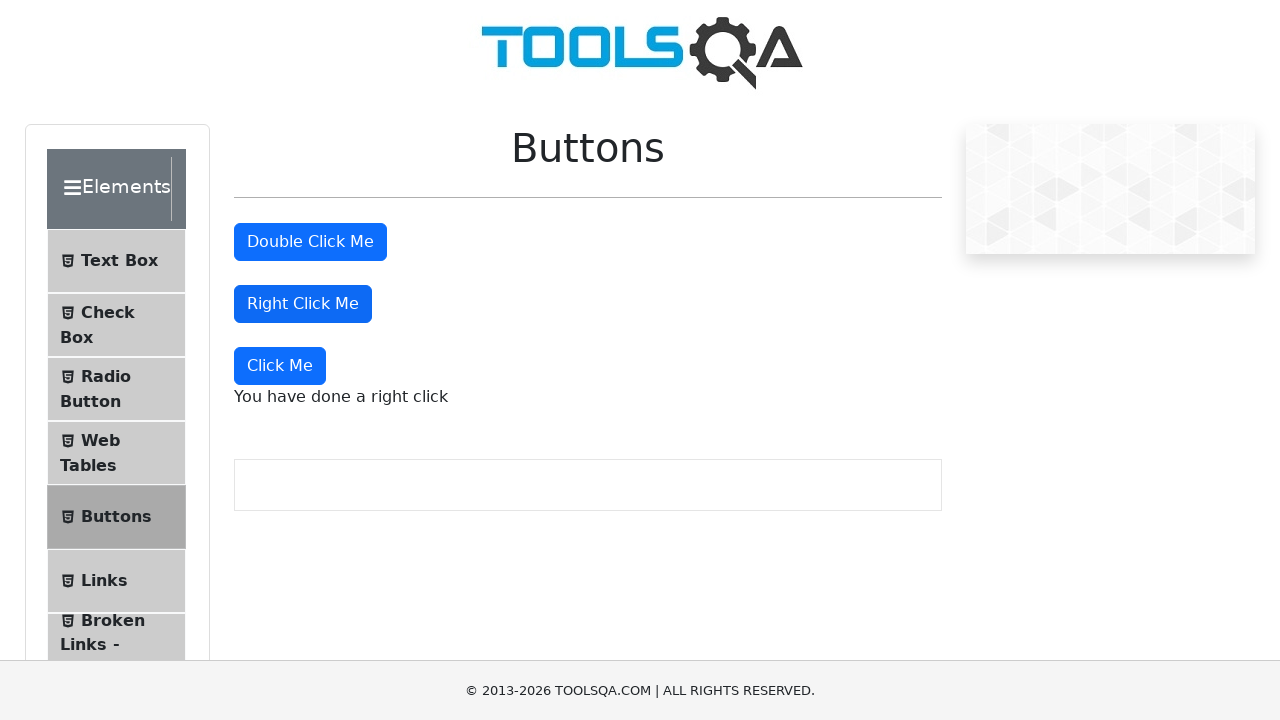

Right-click success message appeared
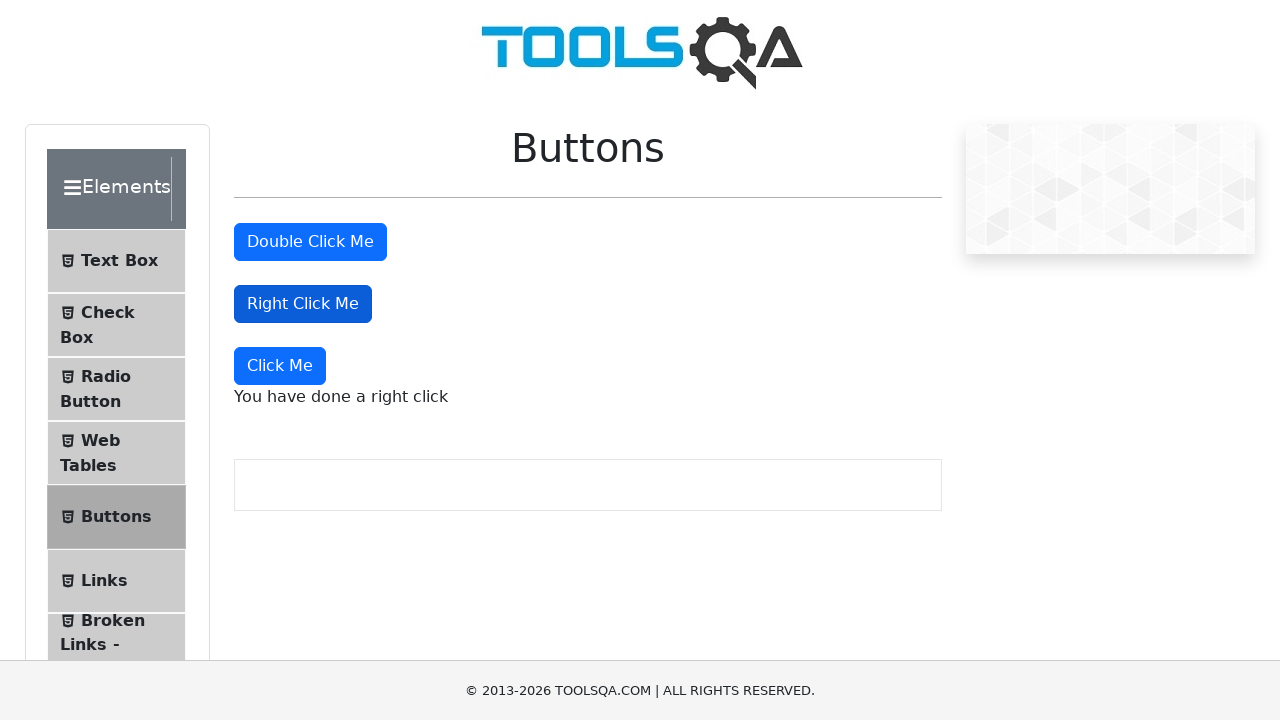

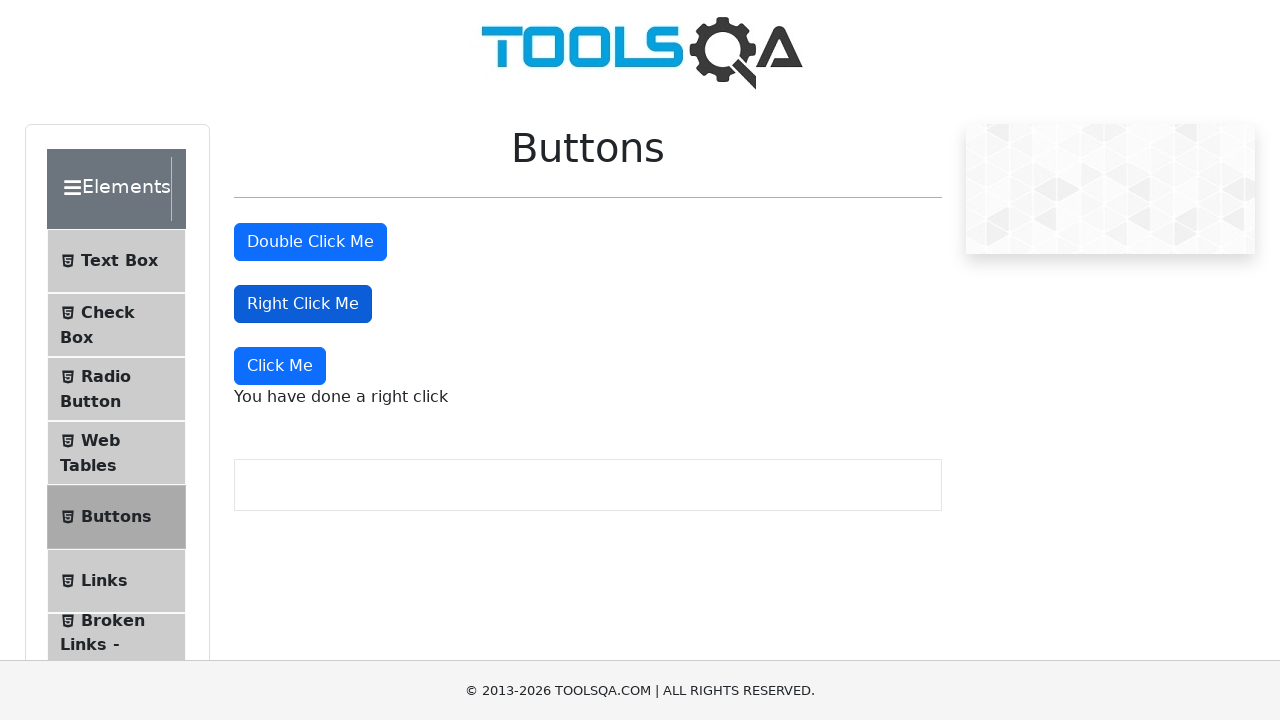